Tests the CloudPlexo training contact form by selecting course funding option, choosing a training course, filling in personal details including name, phone number, and email, and submitting the form.

Starting URL: https://www.cloudplexo.com/contact-training/

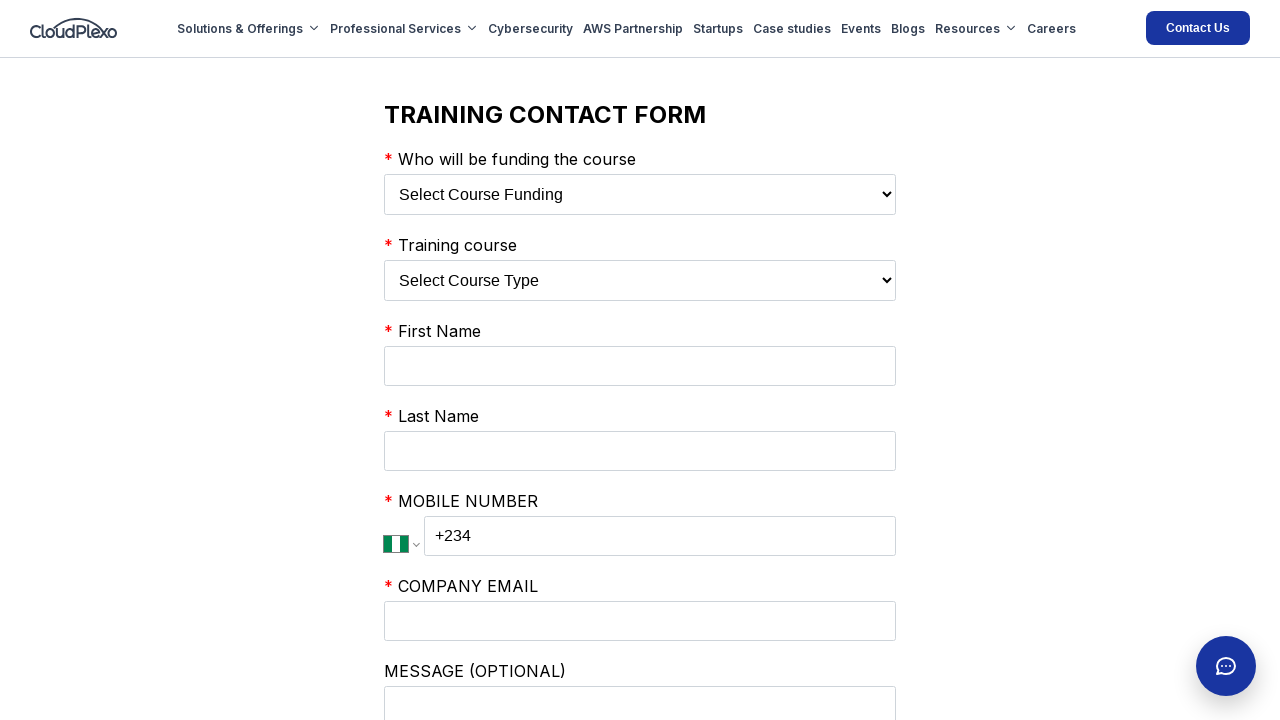

Selected 'My Employer' as course funding option on select:has(option[value='My Employer'])
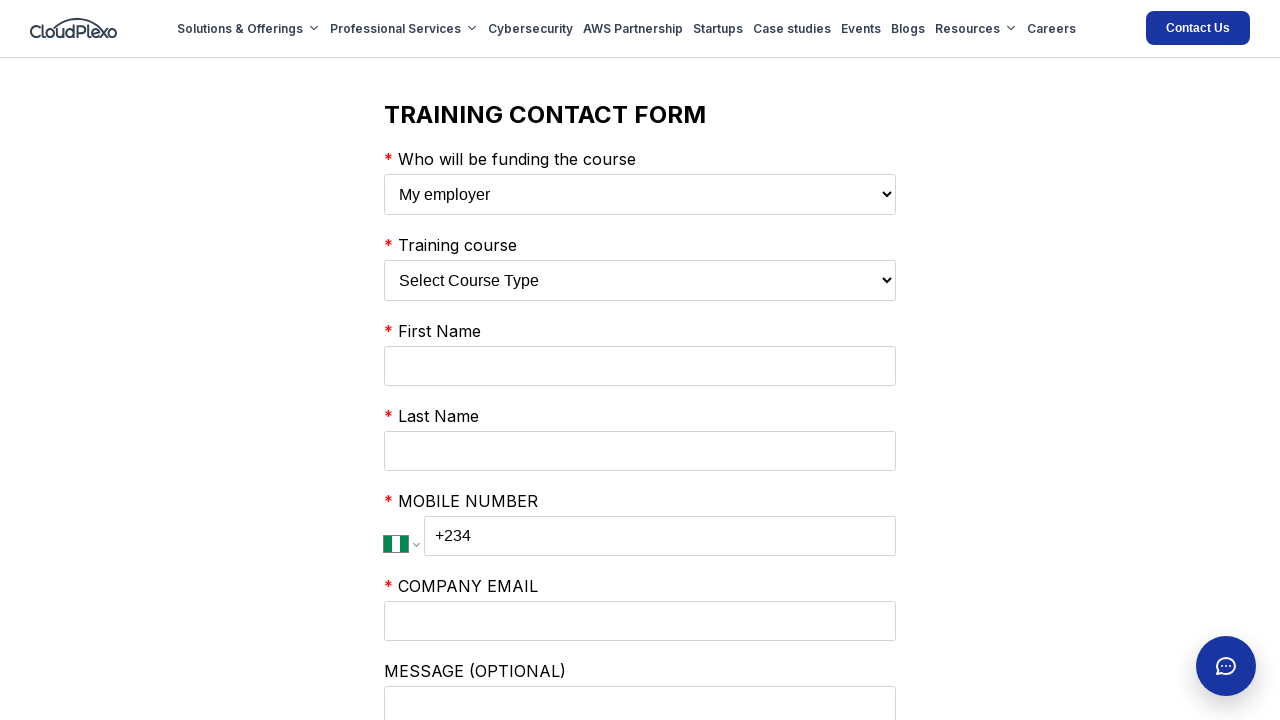

Selected 'AWS CERTIFIED SOLUTIONS ARCHITECT COURSE' as training course on select:has(option[value='AWS CERTIFIED DEVELOPER COURSE'])
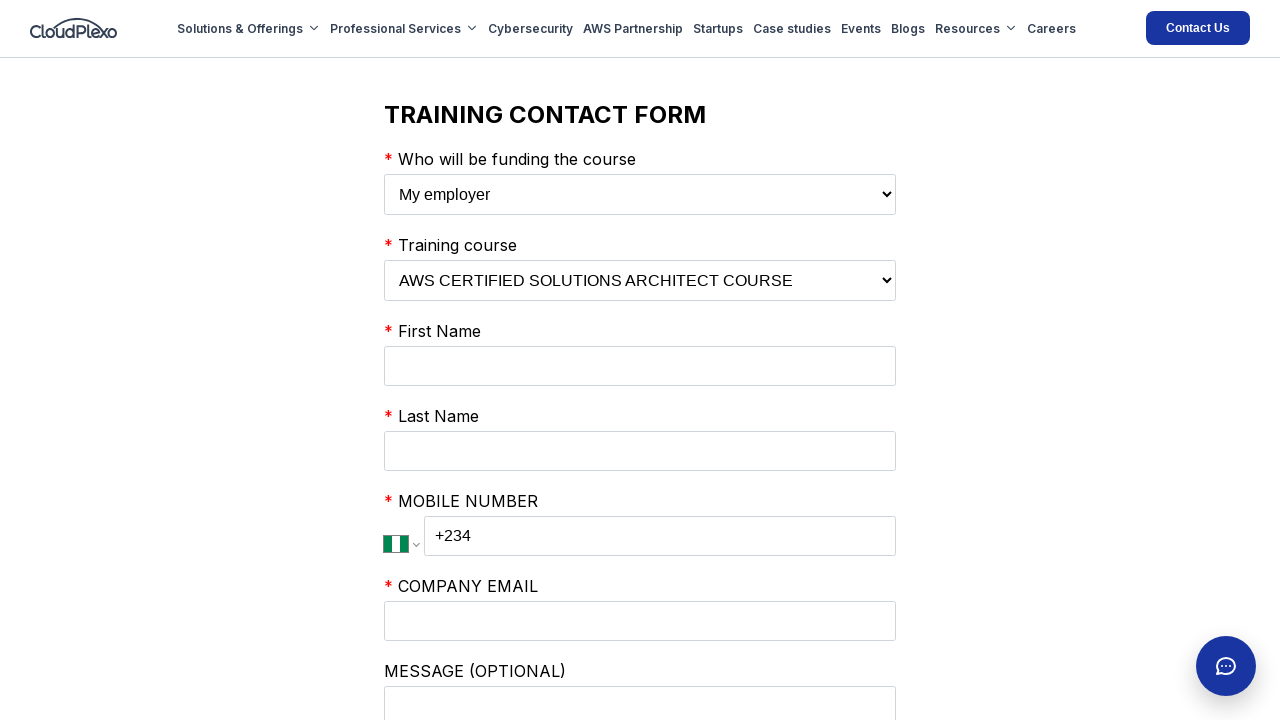

Filled first name field with 'Michael' on input[name='firstName']
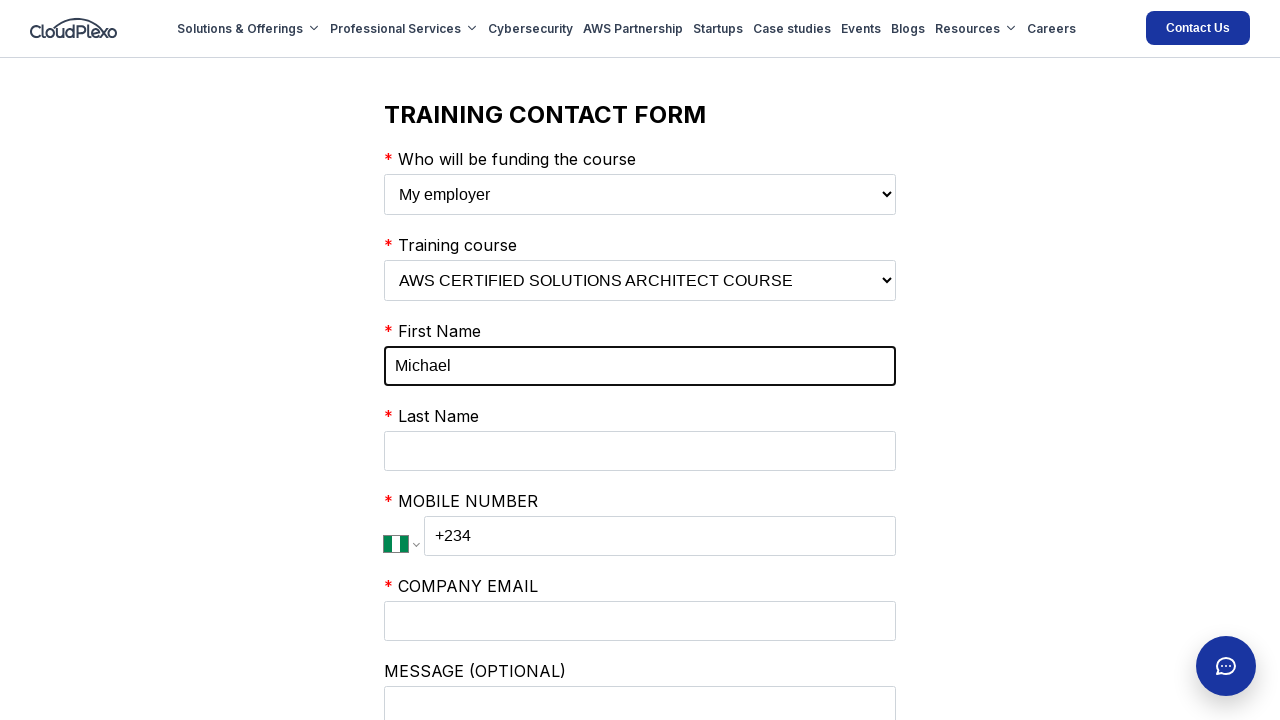

Filled last name field with 'Thompson' on input[name='lastName']
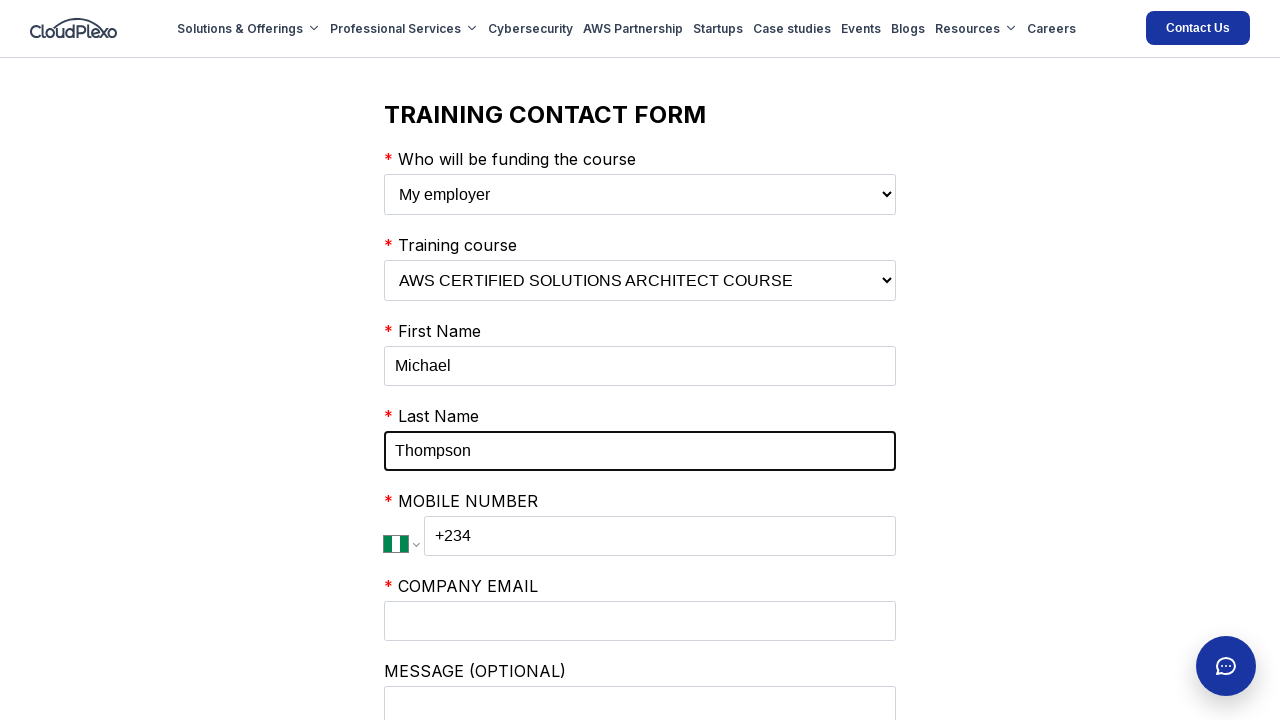

Changed phone country selection to US on select.PhoneInputCountrySelect
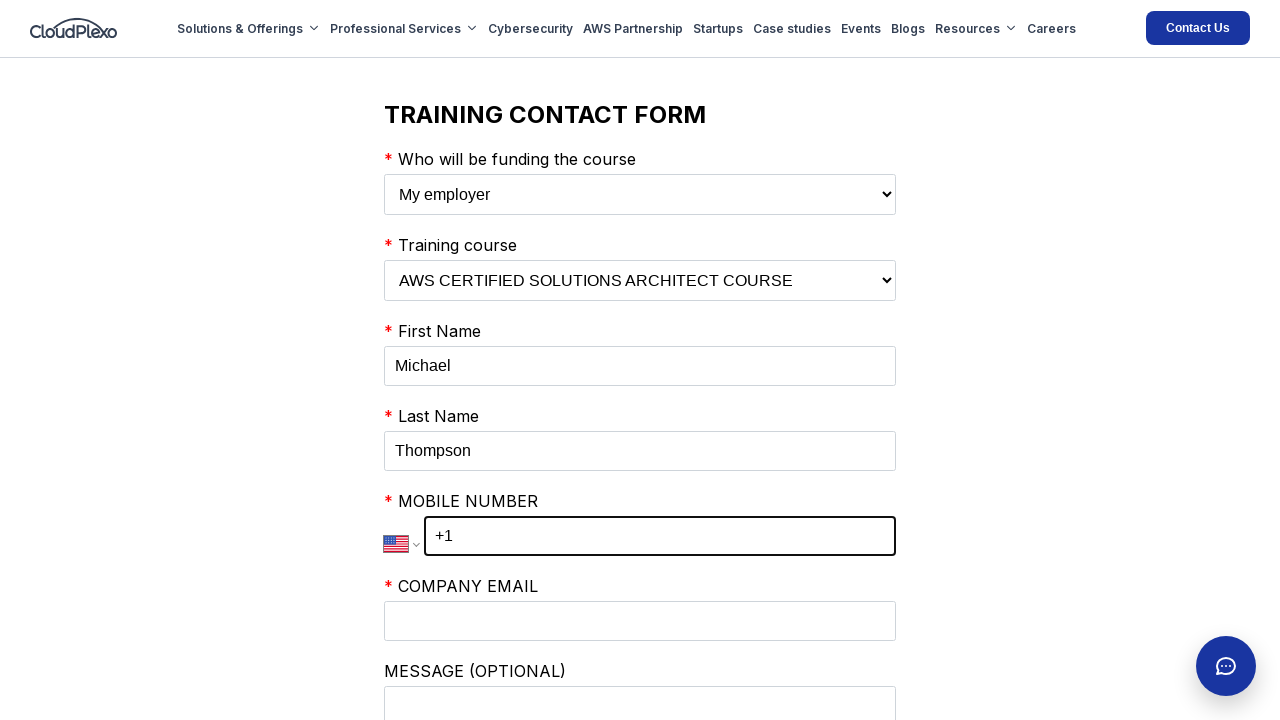

Filled phone number field with '+1 555 867 5309' on input.PhoneInputInput
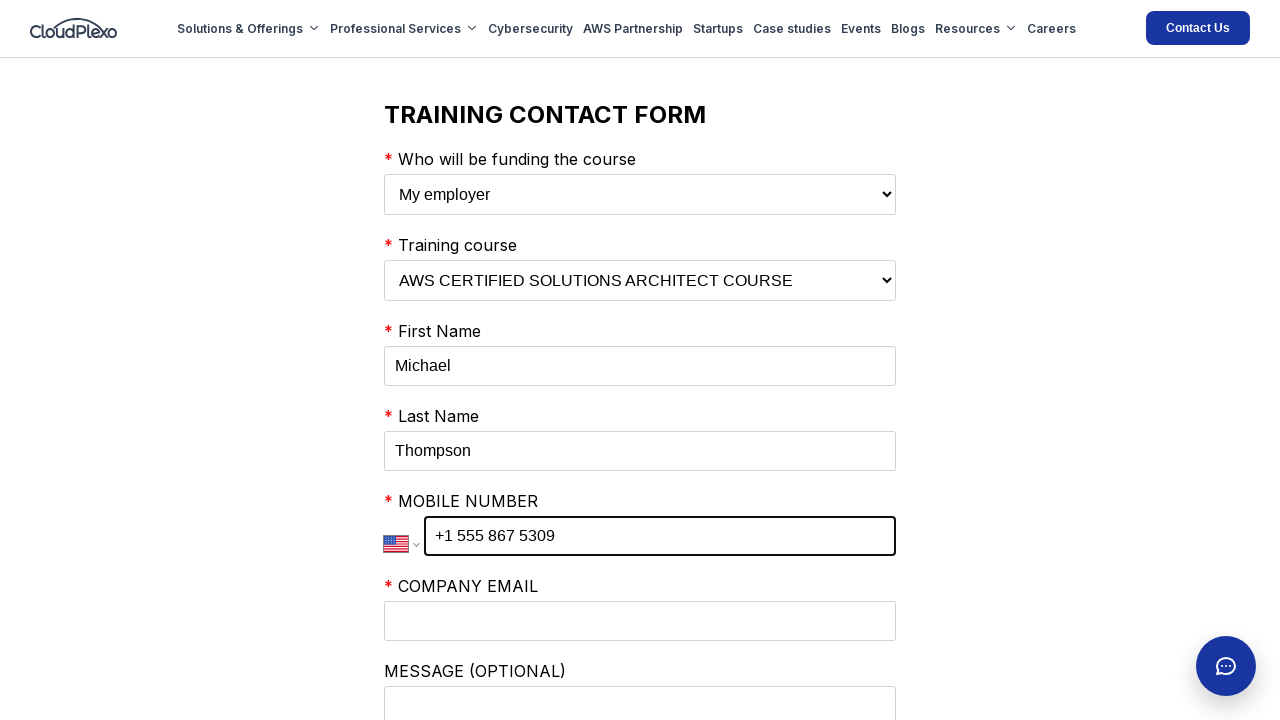

Filled company email field with 'michael.thompson@techcorp.com' on input[name='businessEmail']
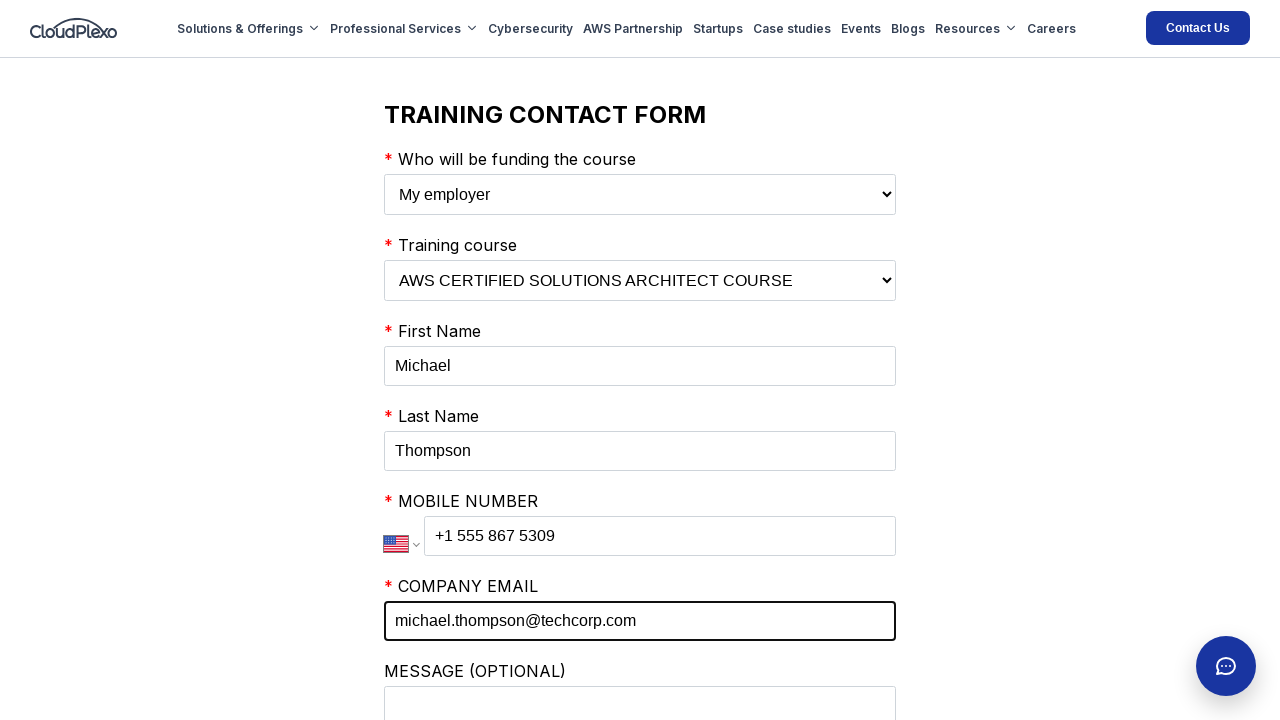

Filled optional message field with certification interest on input[name='comments']
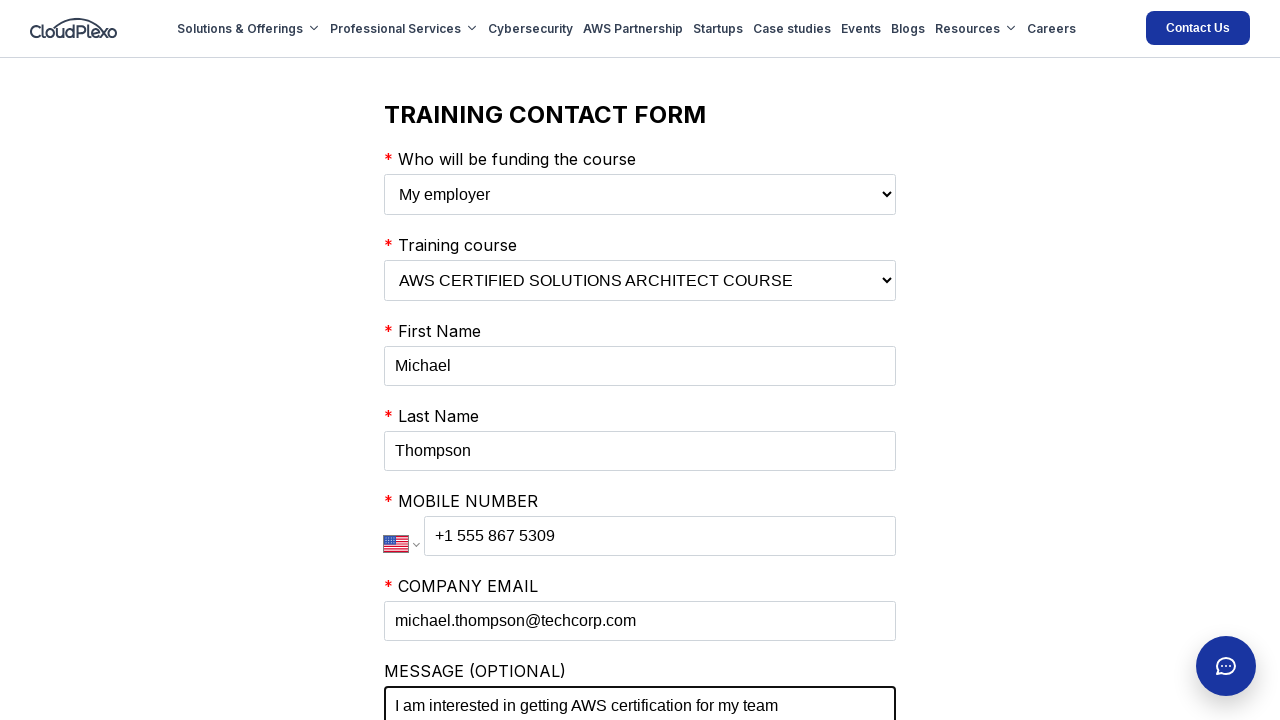

Clicked submit button to submit training contact form at (432, 360) on button[type='submit']
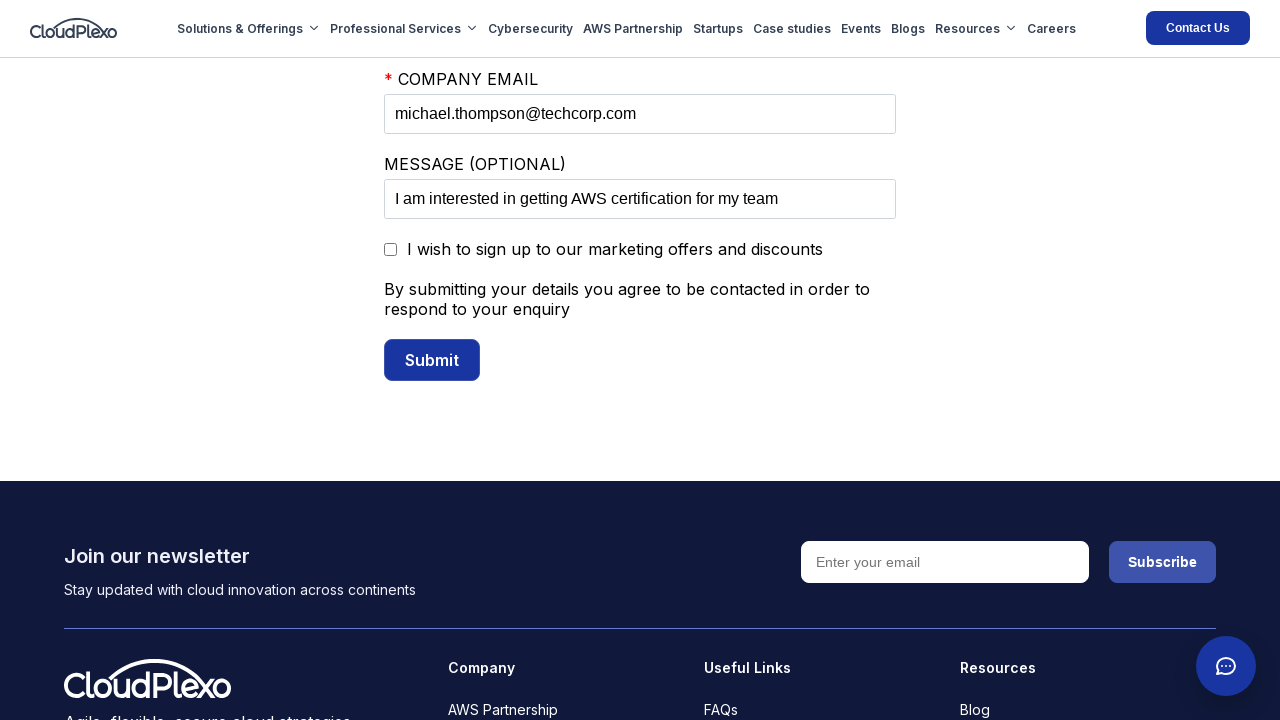

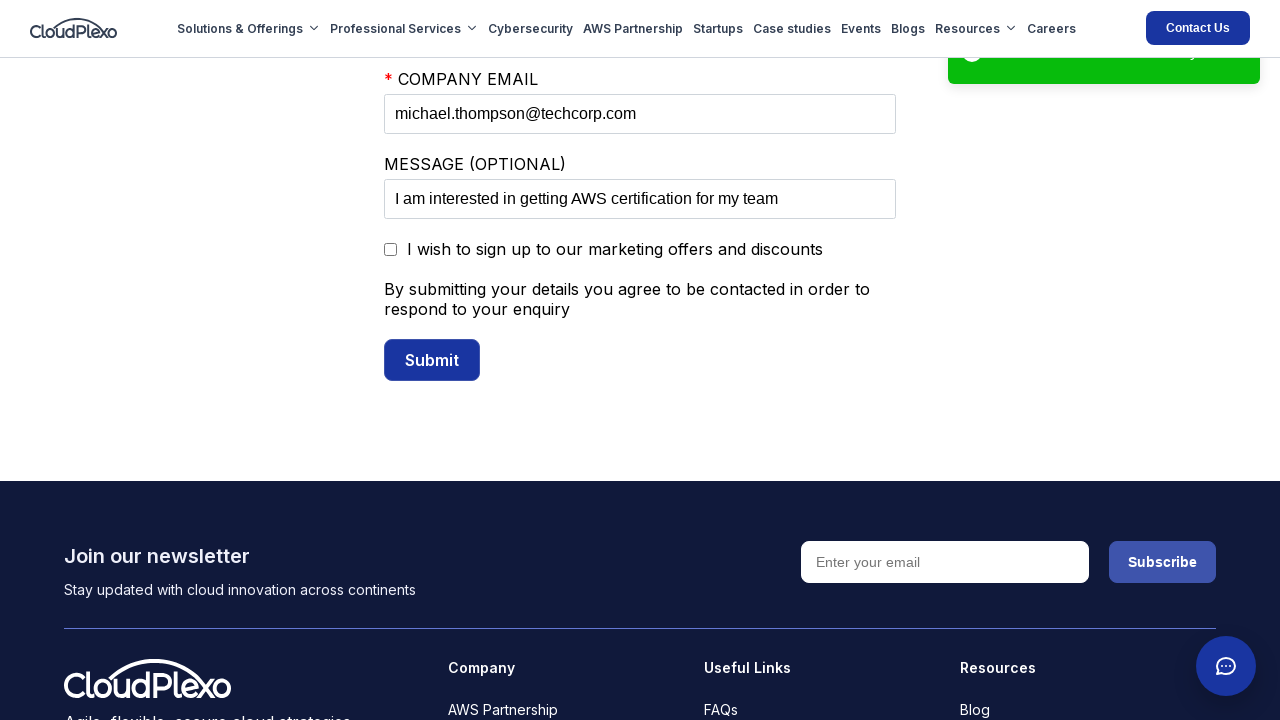